Navigates to the My Account page and verifies the page title is correct

Starting URL: https://alchemy.hguy.co/lms/

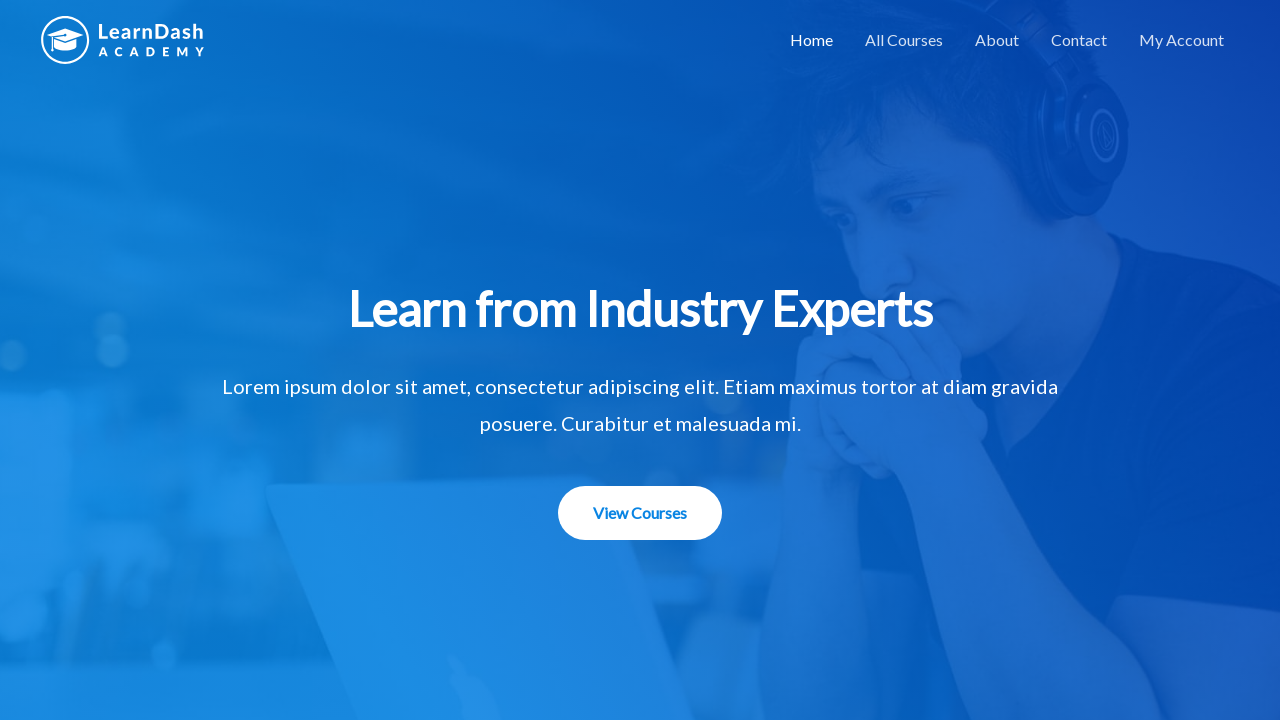

Clicked on My Account link at (1182, 40) on text=My Account
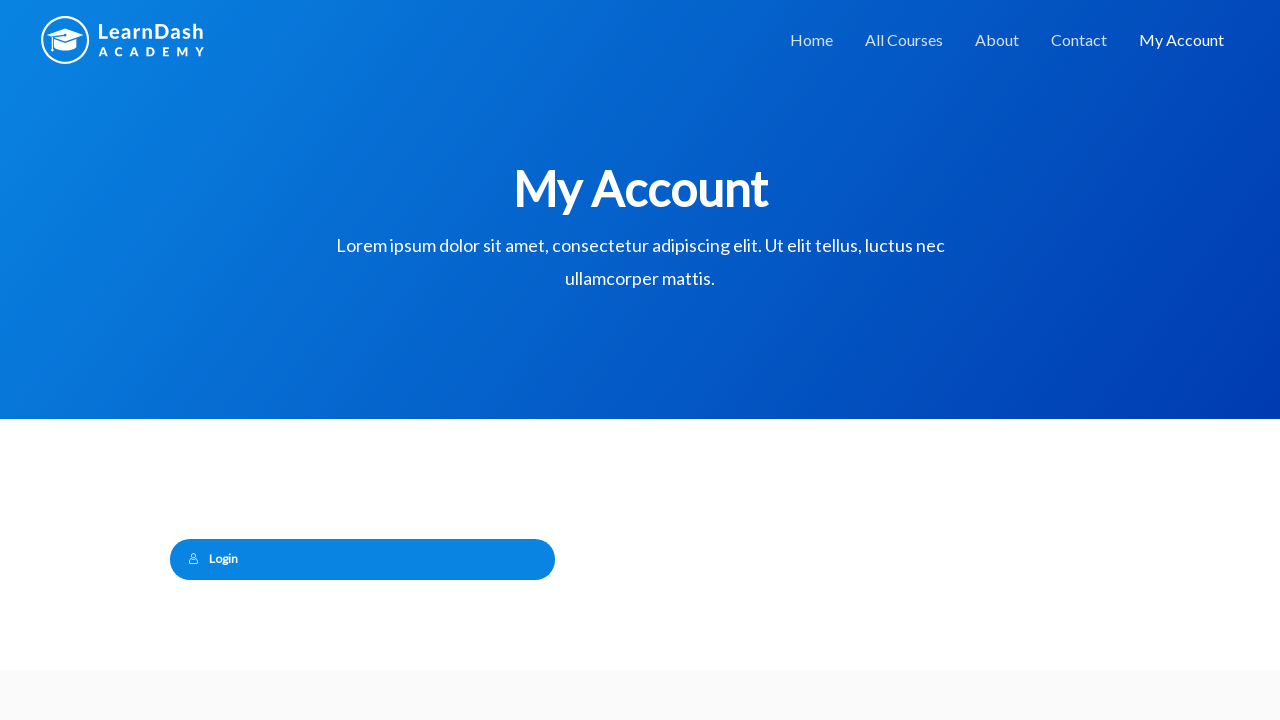

Verified page title is 'My Account – Alchemy LMS'
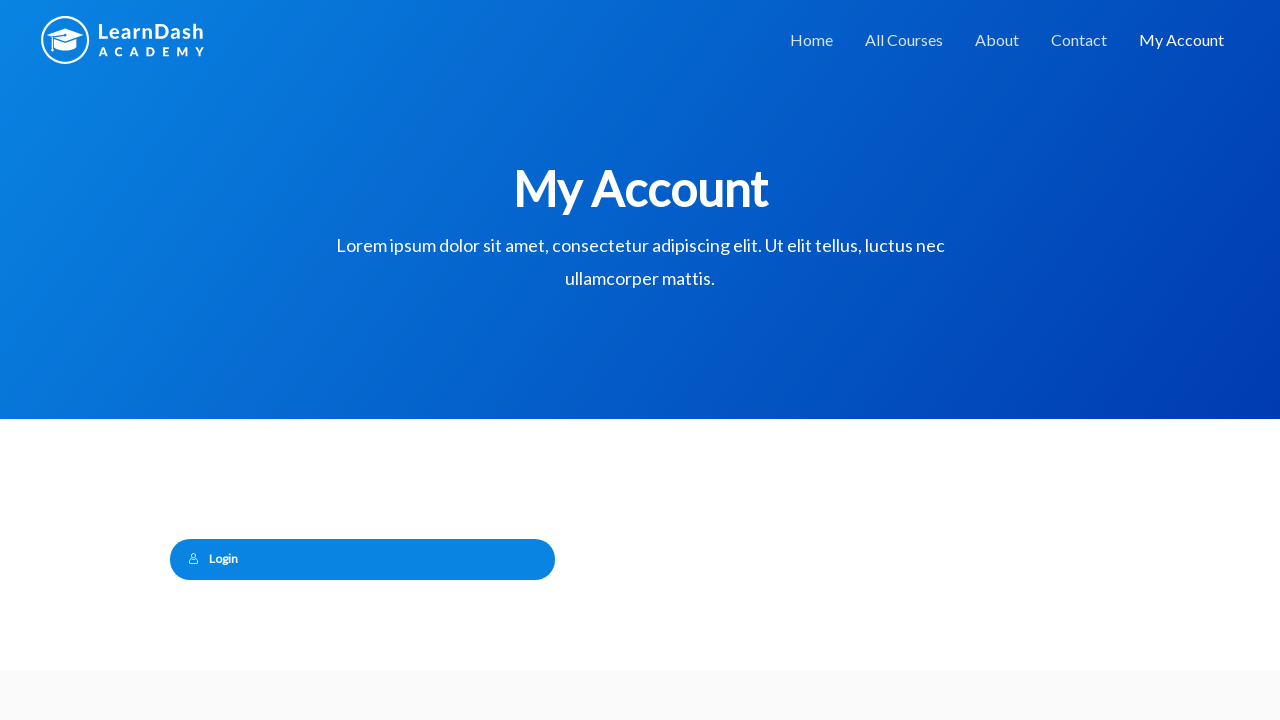

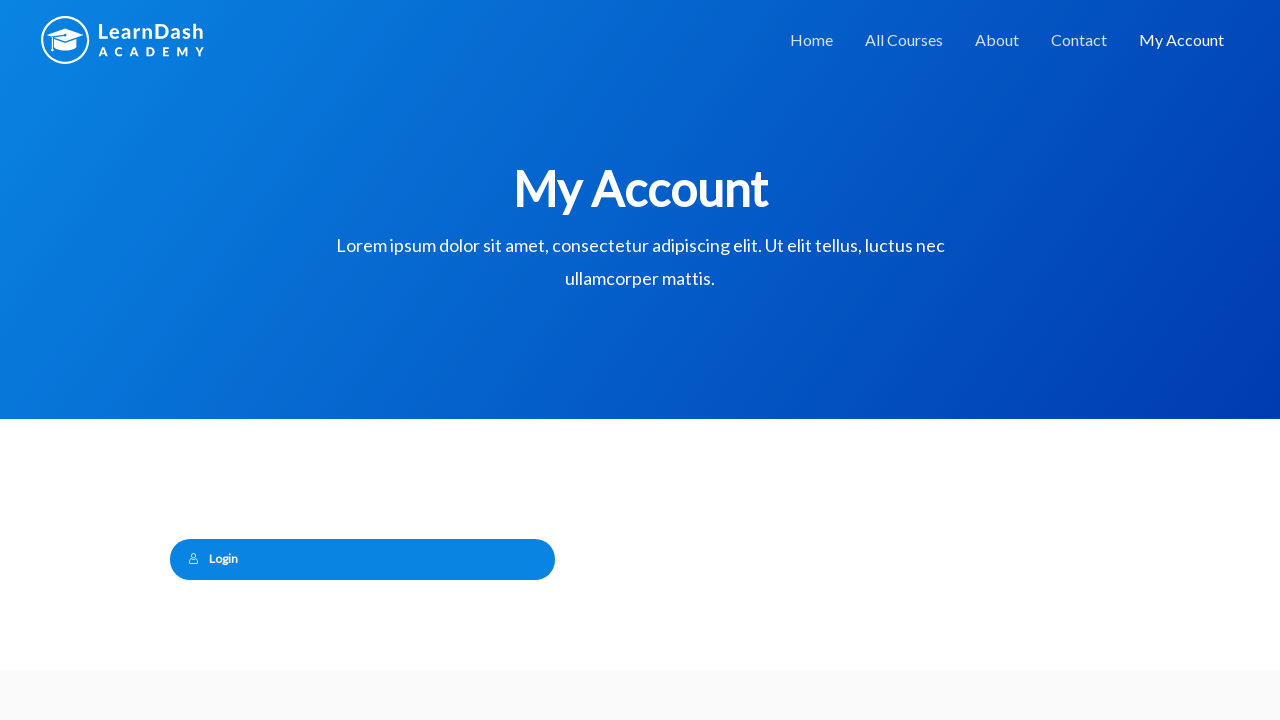